Opens Steam Store in Russian with combined browser options

Starting URL: https://store.steampowered.com/?l=russian

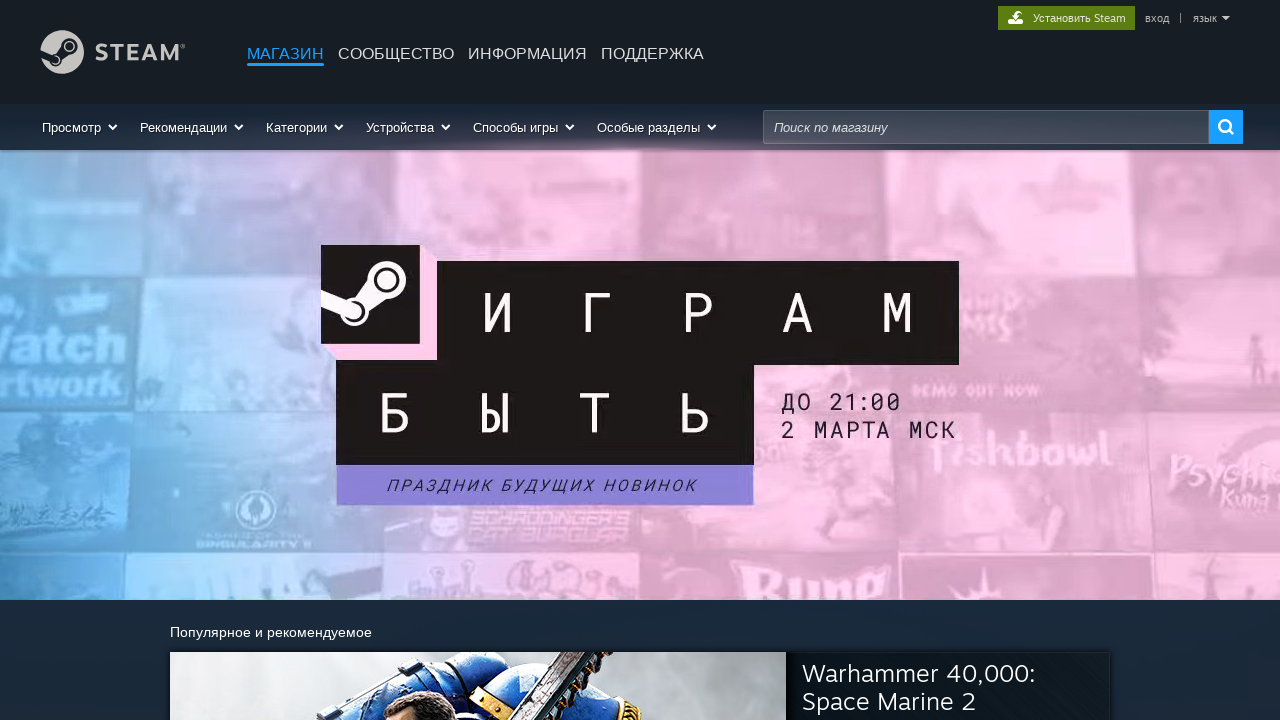

Waited for Steam Store page to load with networkidle state
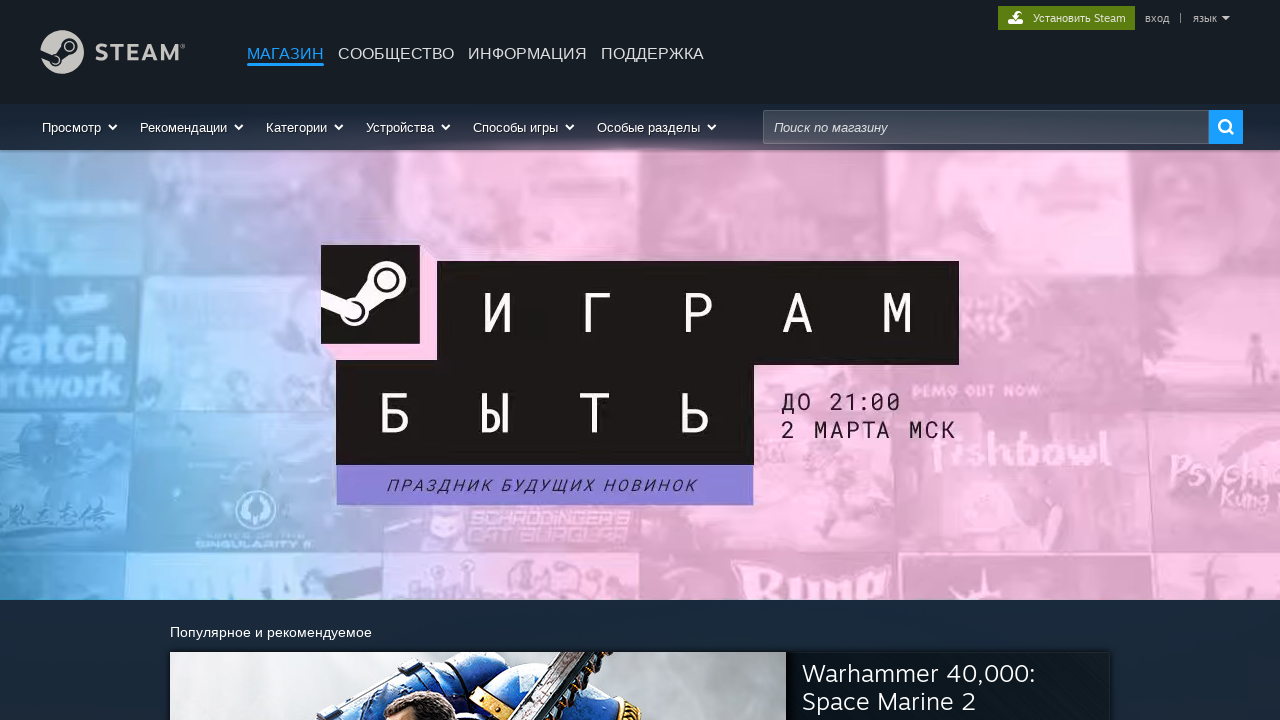

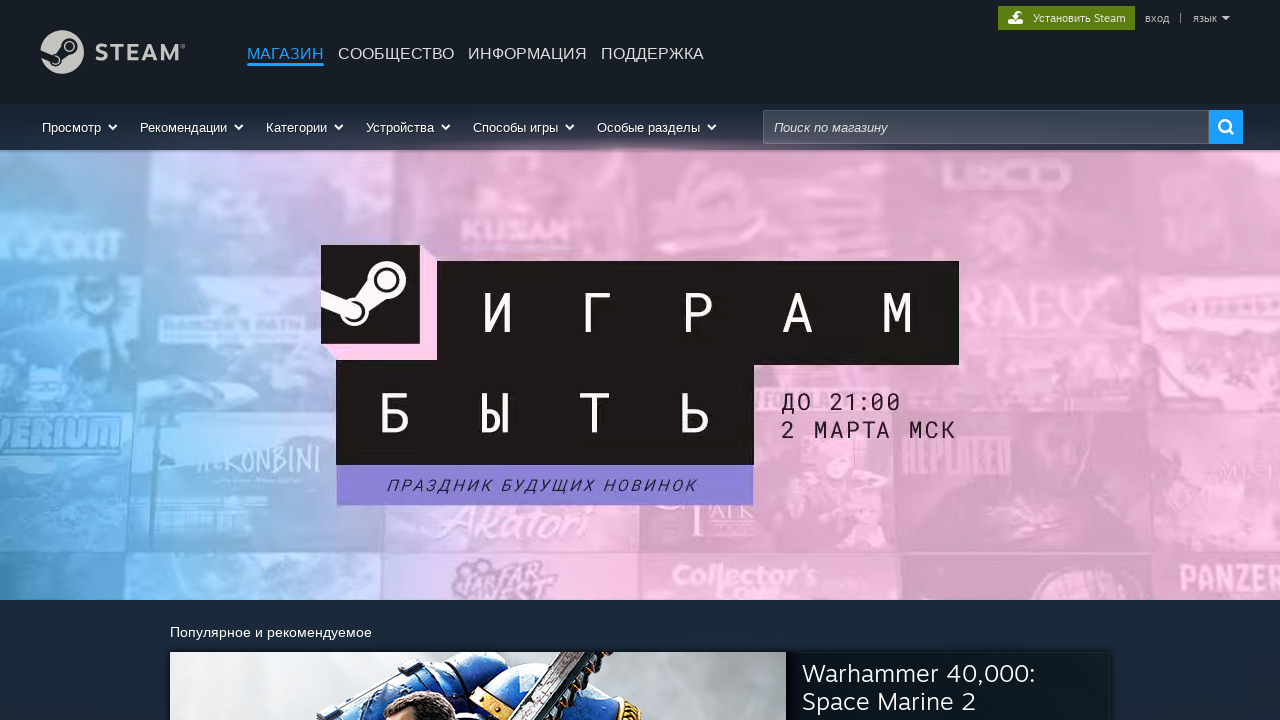